Tests text field input by typing text into an enabled text field and verifying the value

Starting URL: https://antoniotrindade.com.br/treinoautomacao/elementsweb.html

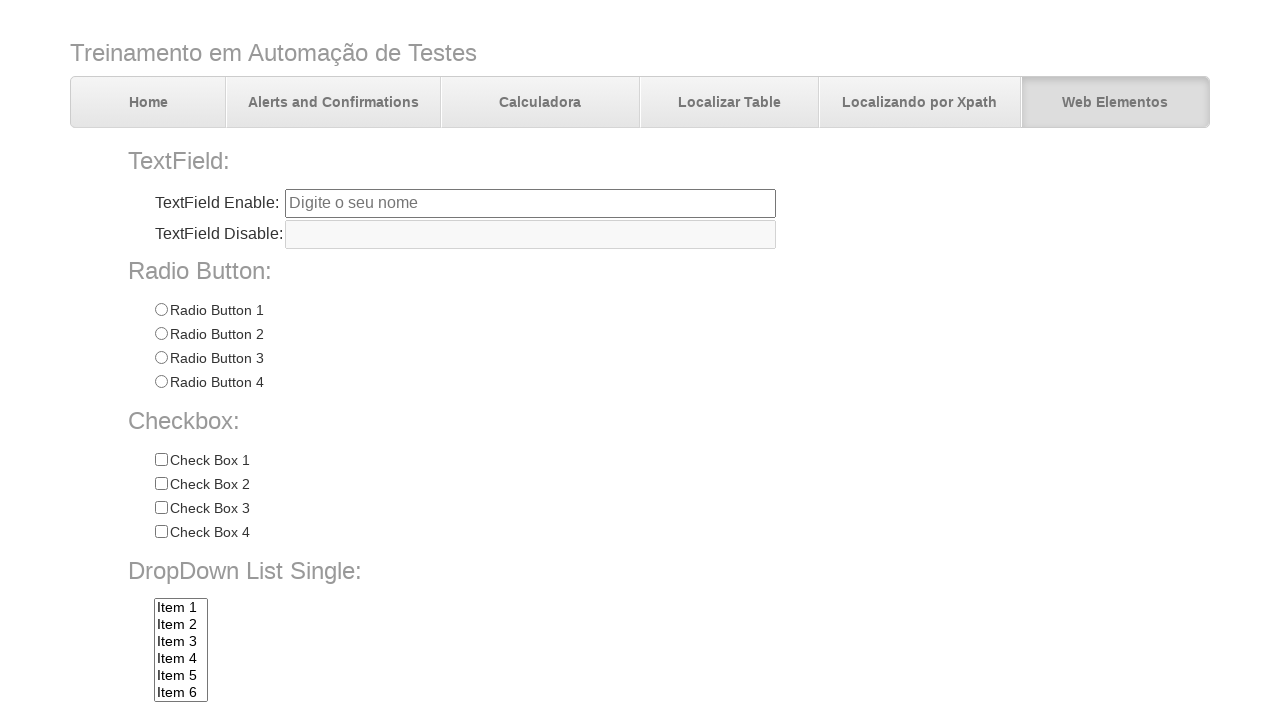

Navigated to elements web page
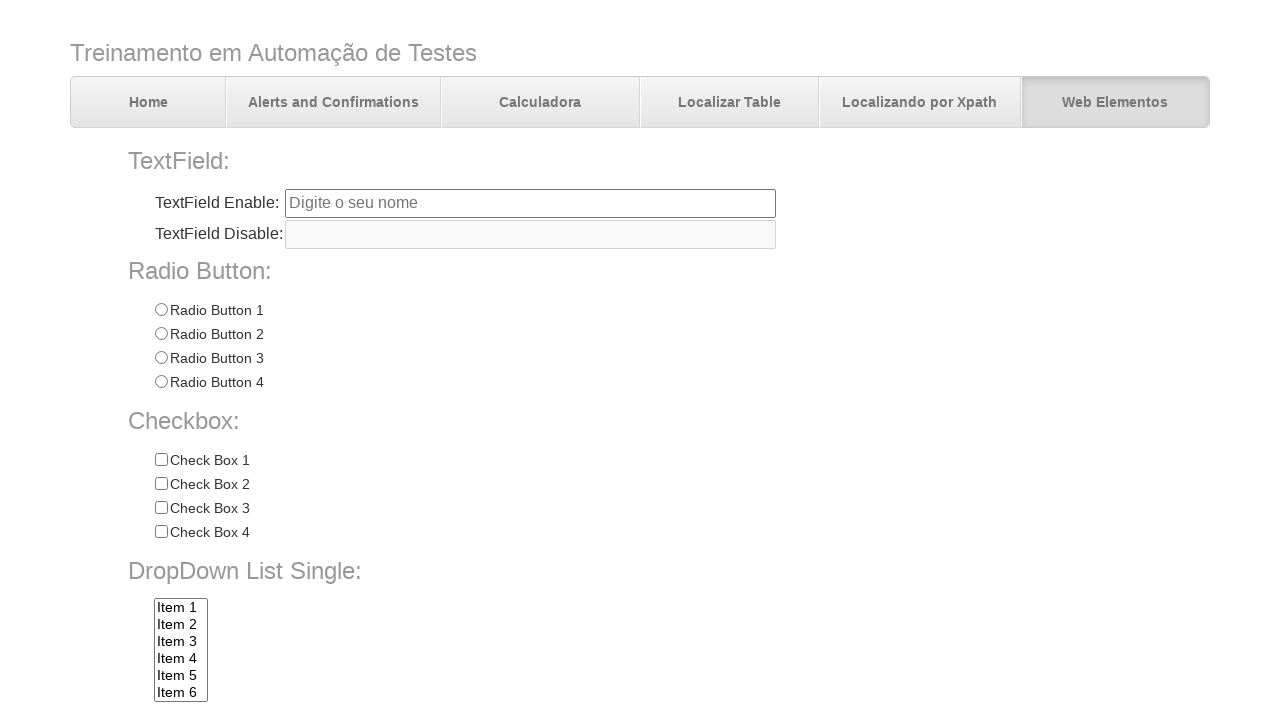

Filled text field with 'Hello world' on input[name='txtbox1']
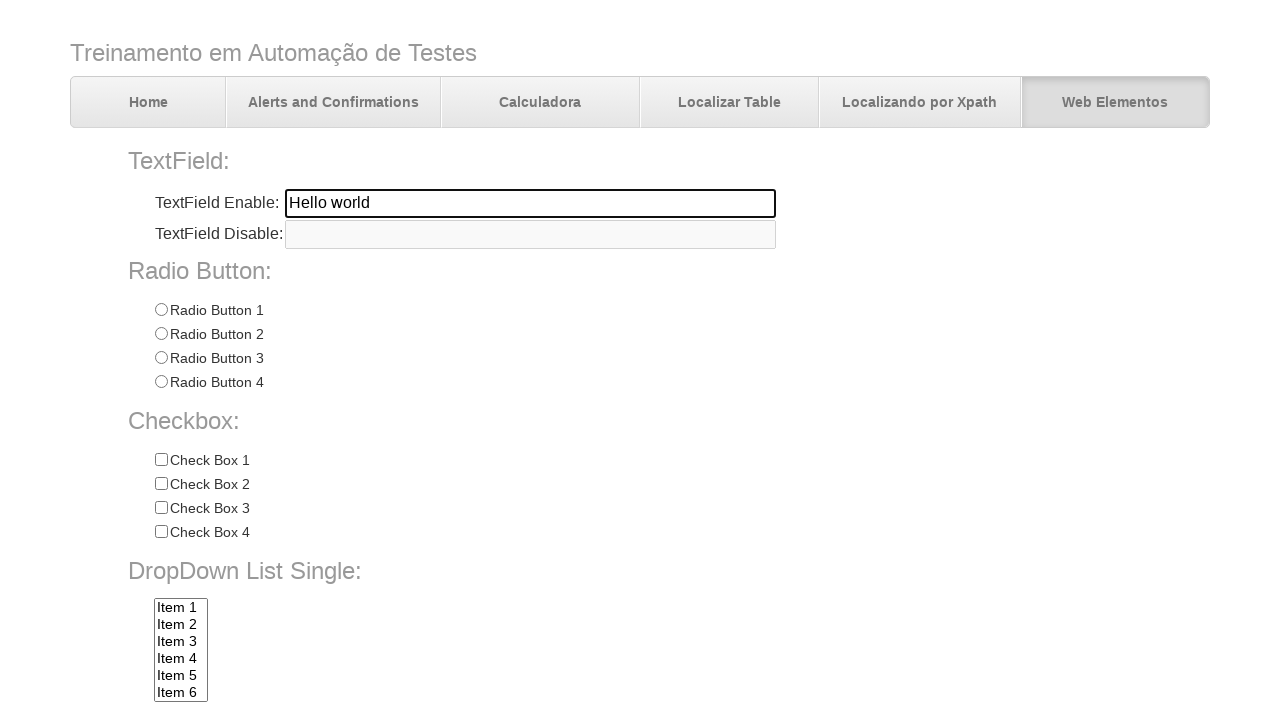

Verified text field contains 'Hello world'
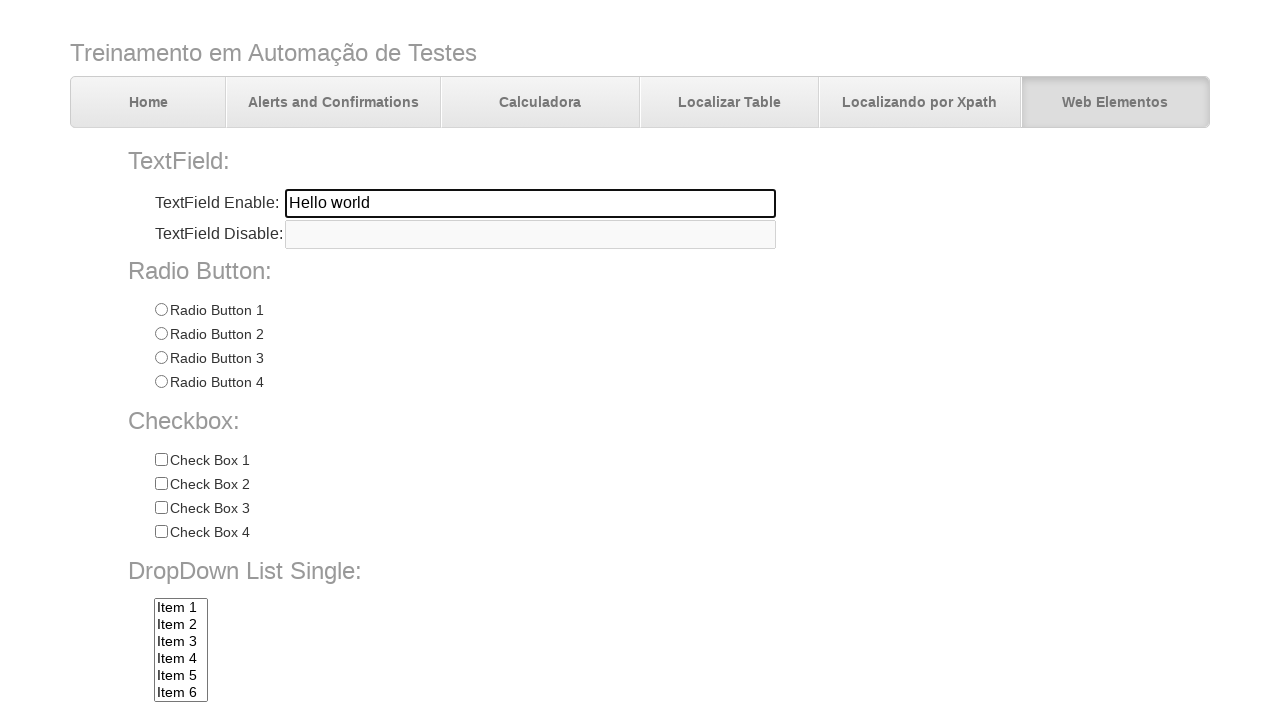

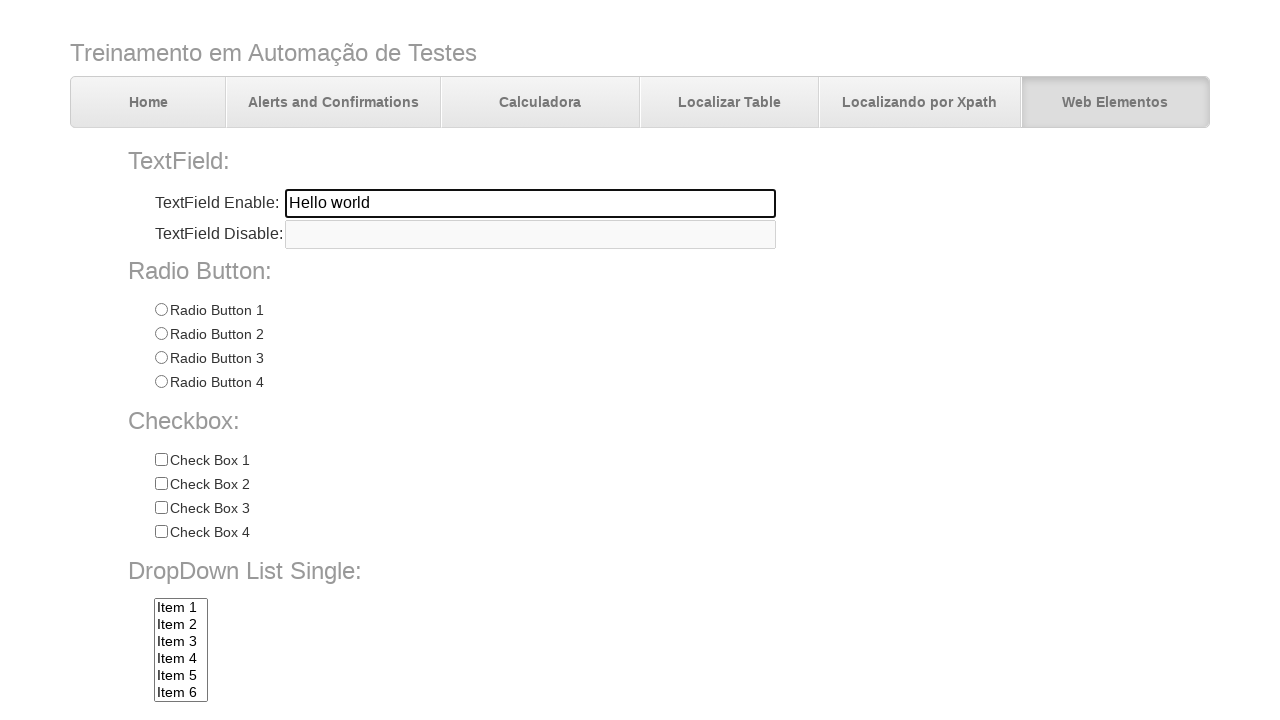